Tests navigation menu interaction by hovering over the "SwitchTo" dropdown menu and clicking on the "Frames" link to navigate to the frames page.

Starting URL: https://demo.automationtesting.in/Datepicker.html

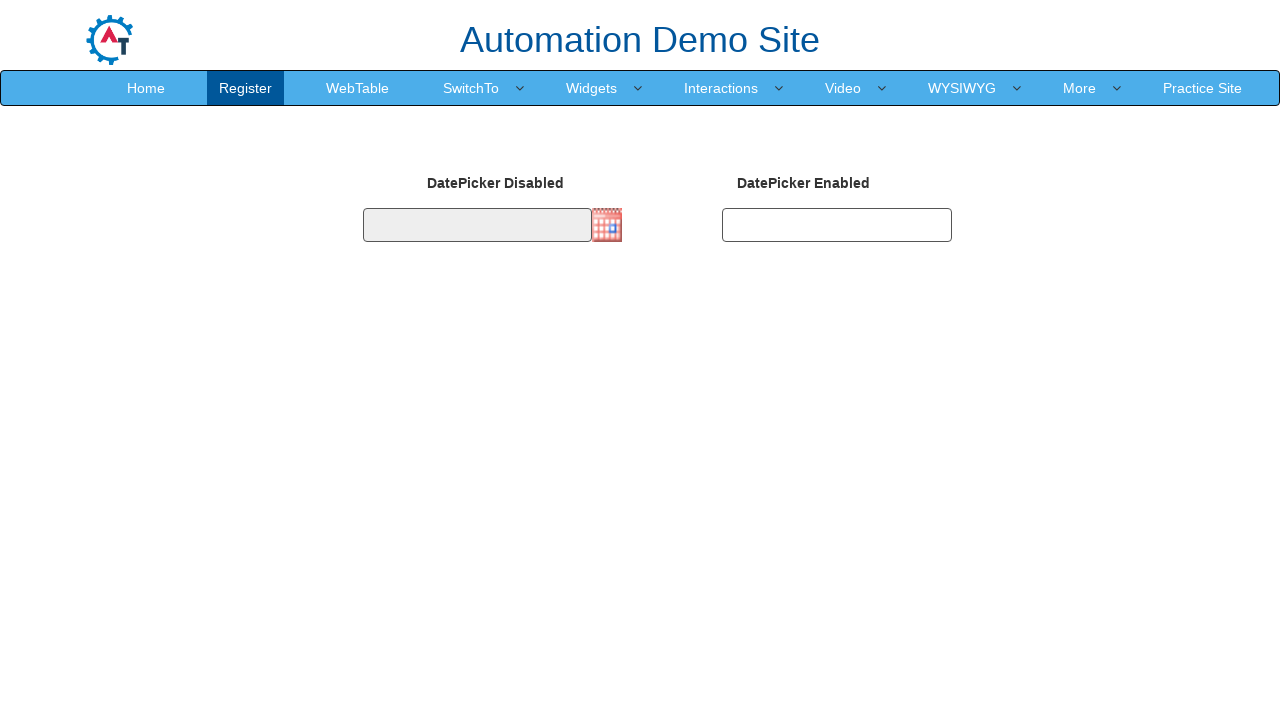

Hovered over 'SwitchTo' dropdown menu to reveal options at (471, 88) on xpath=//a[normalize-space()='SwitchTo']
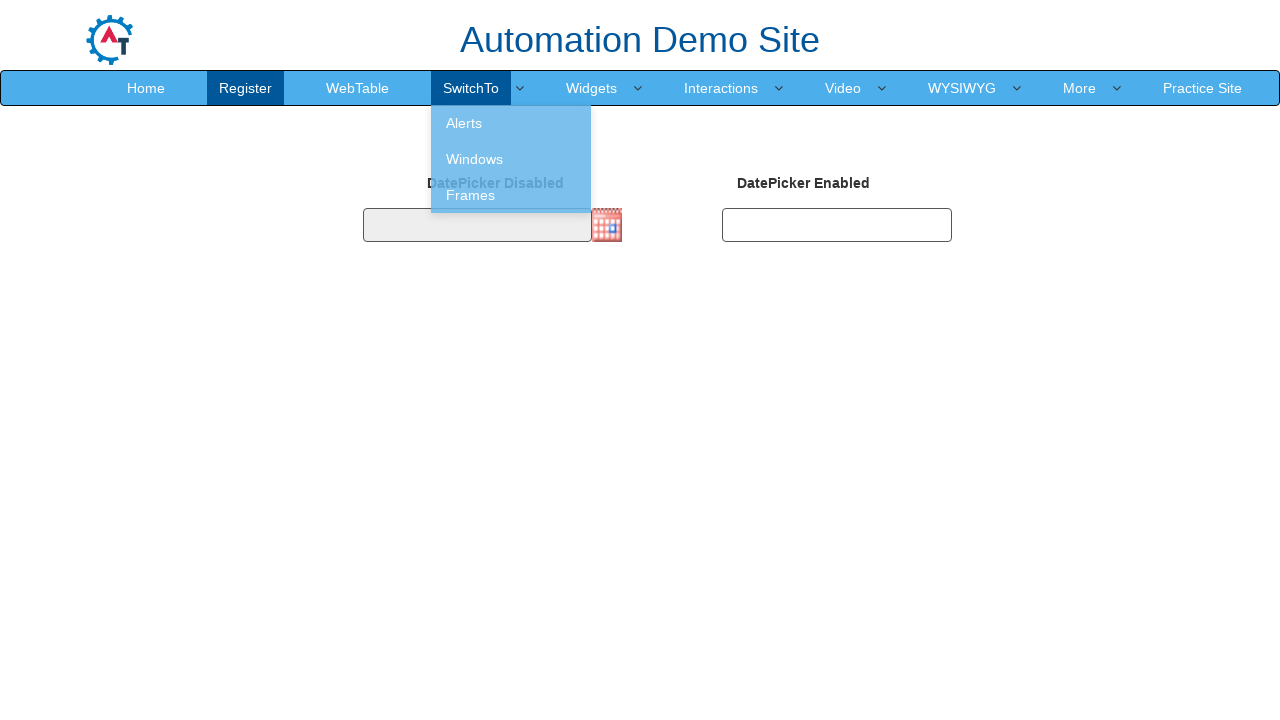

Waited for dropdown menu to fully appear
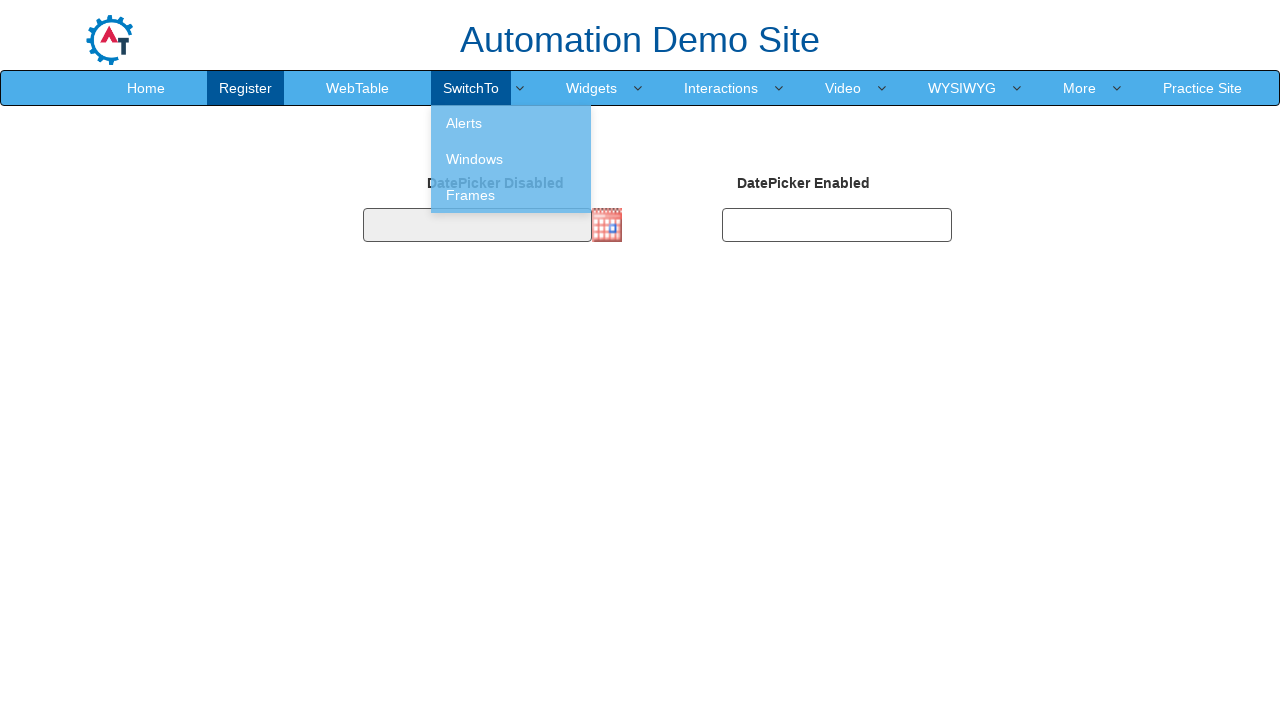

Clicked on 'Frames' link in the dropdown menu at (511, 195) on xpath=//a[normalize-space()='Frames']
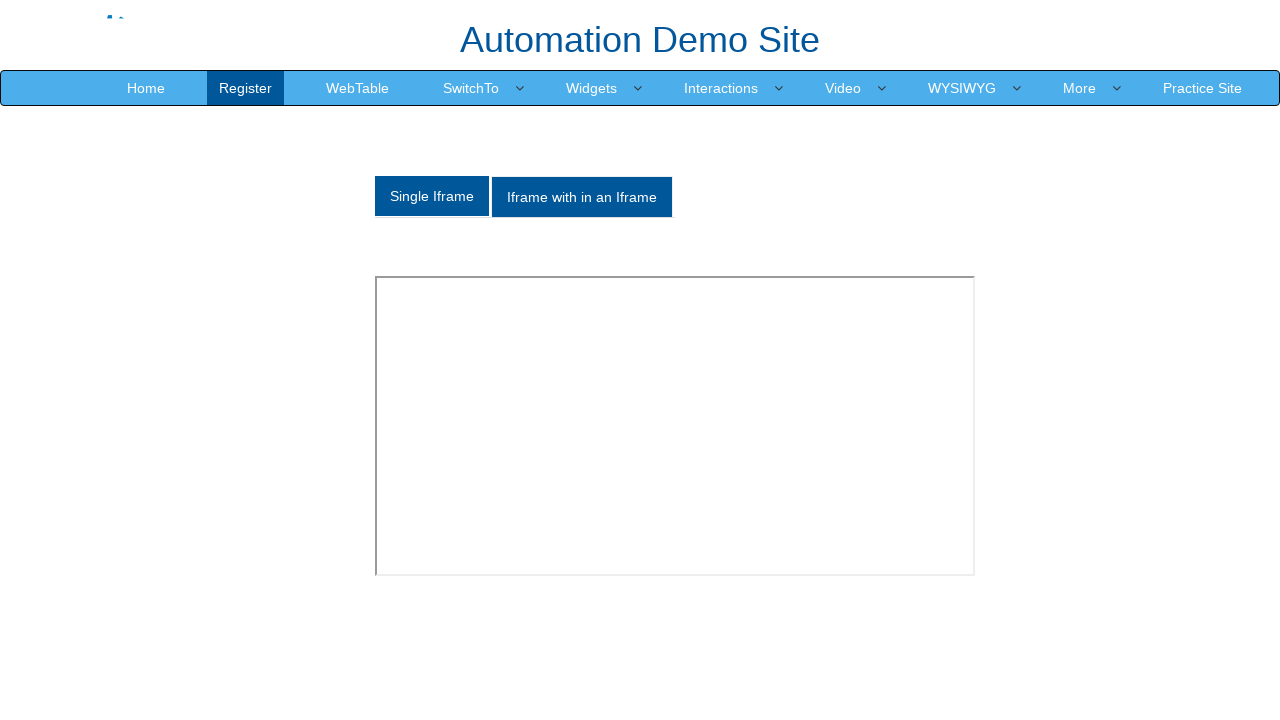

Frames page loaded successfully
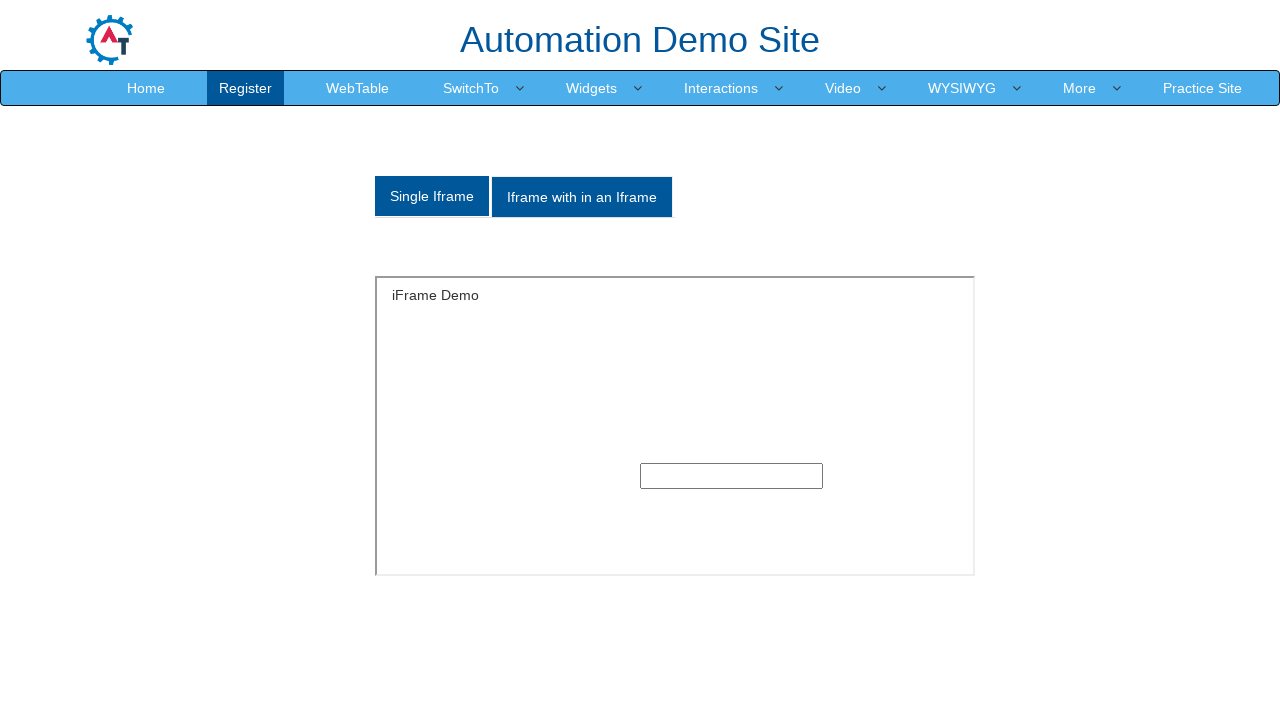

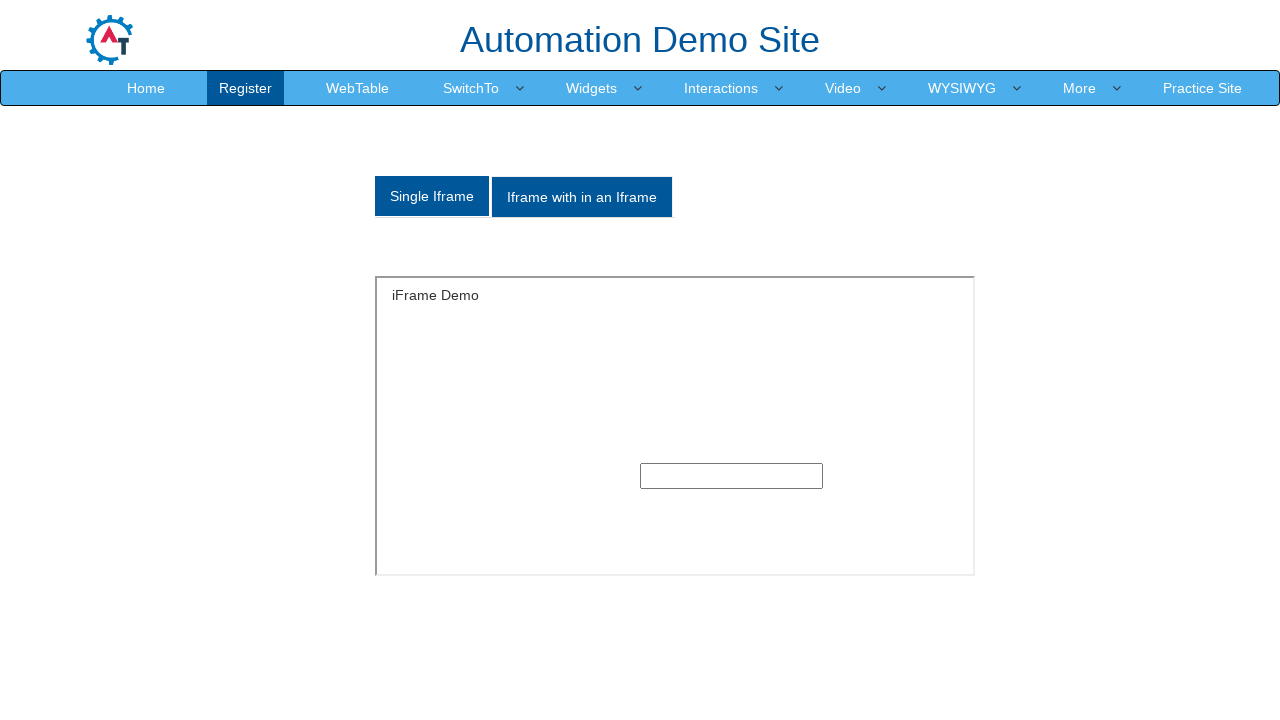